Tests a multi-step form workflow by clicking a dynamically calculated link (based on pi^e * 10000), then filling out a form with personal information (first name, last name, city, country) and submitting it.

Starting URL: http://suninjuly.github.io/find_link_text

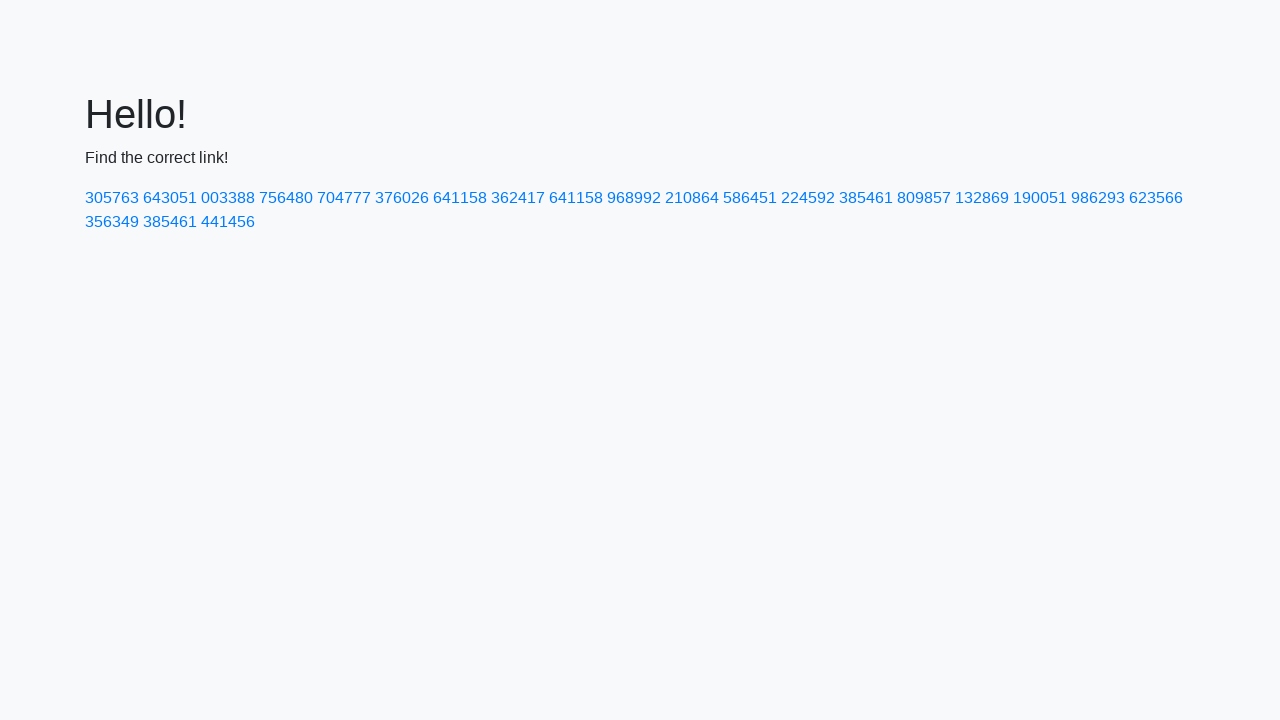

Clicked dynamically calculated link with text '224592' (ceil(pi^e * 10000)) at (808, 198) on text=224592
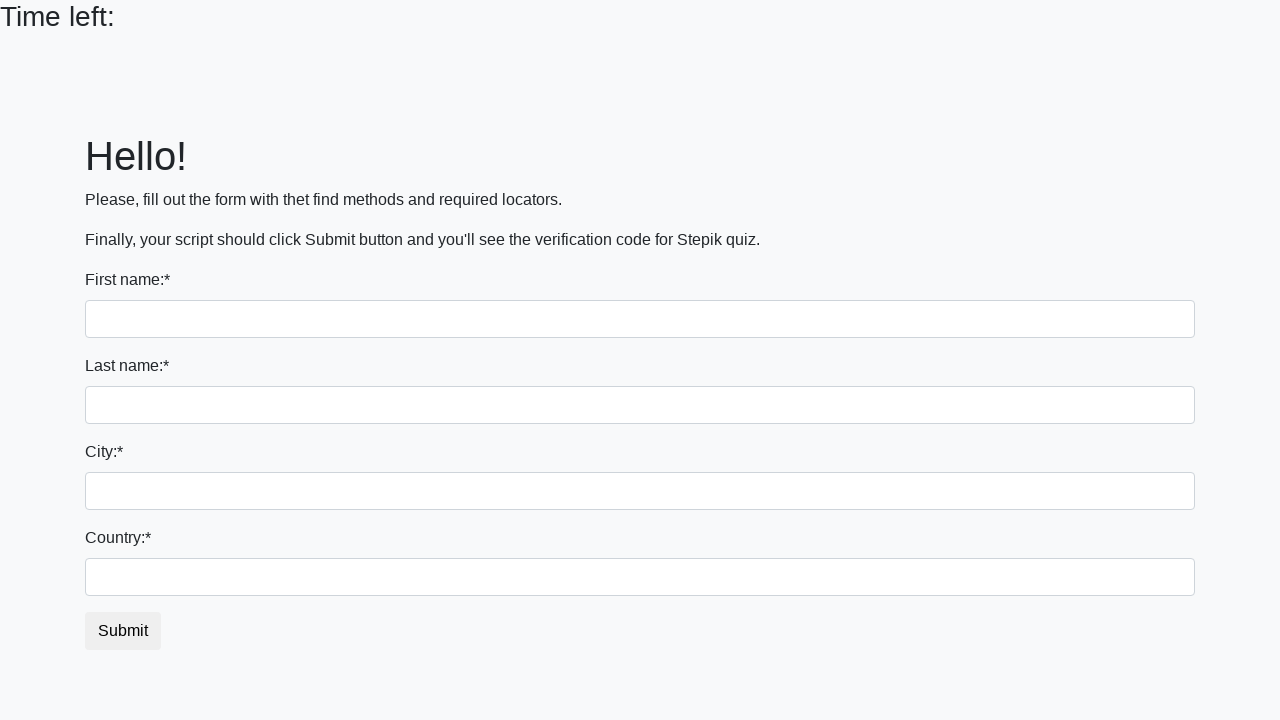

Filled first name field with 'Julia' on input
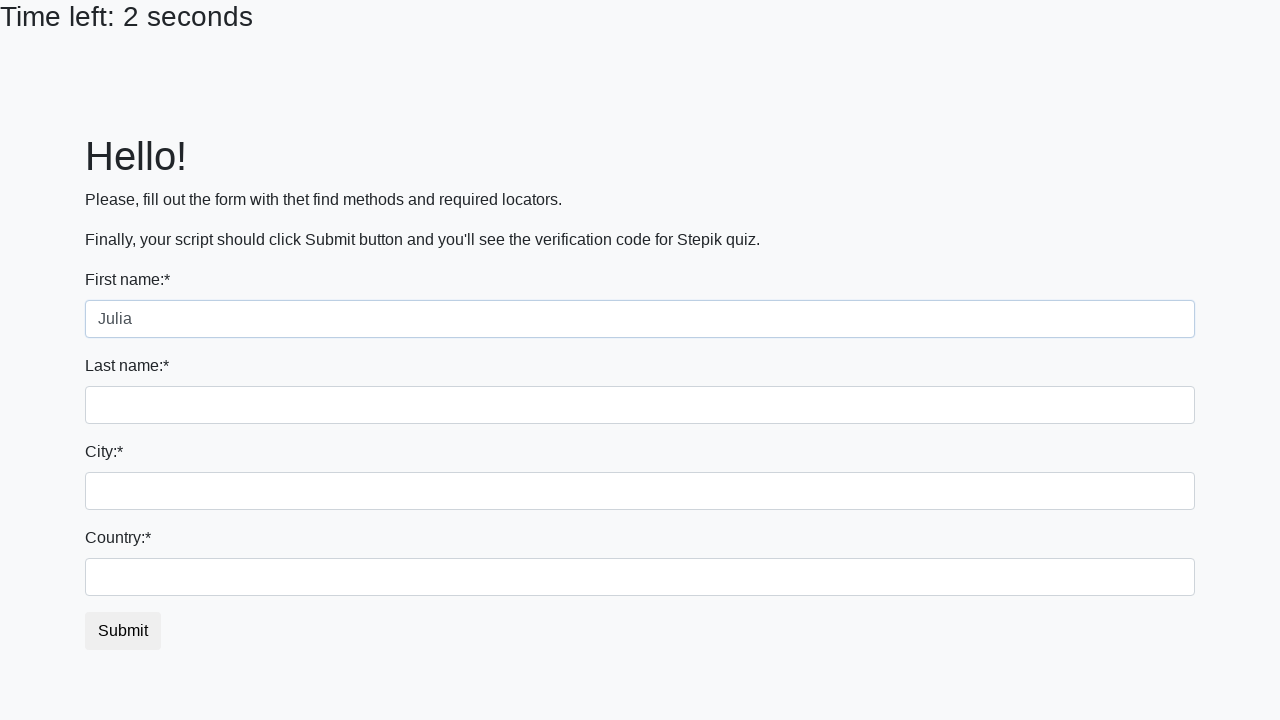

Filled last name field with 'Furmanova' on input[name='last_name']
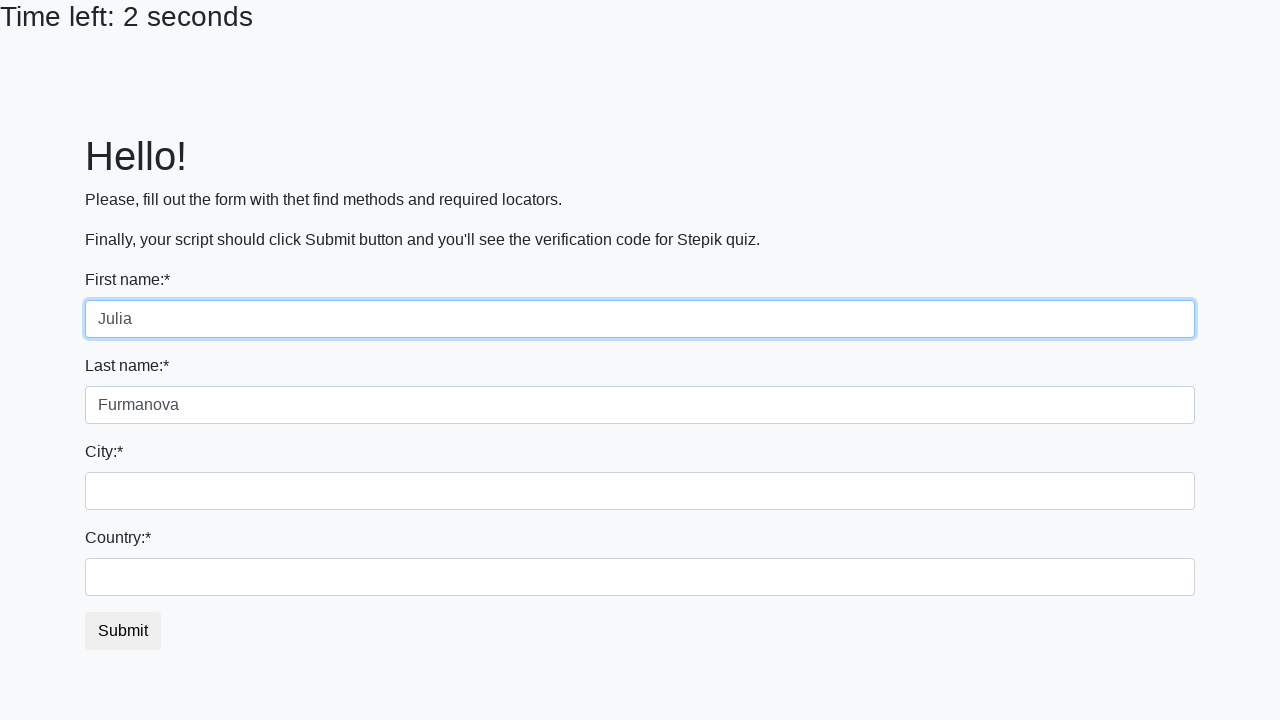

Filled city field with 'Moscow' on .city
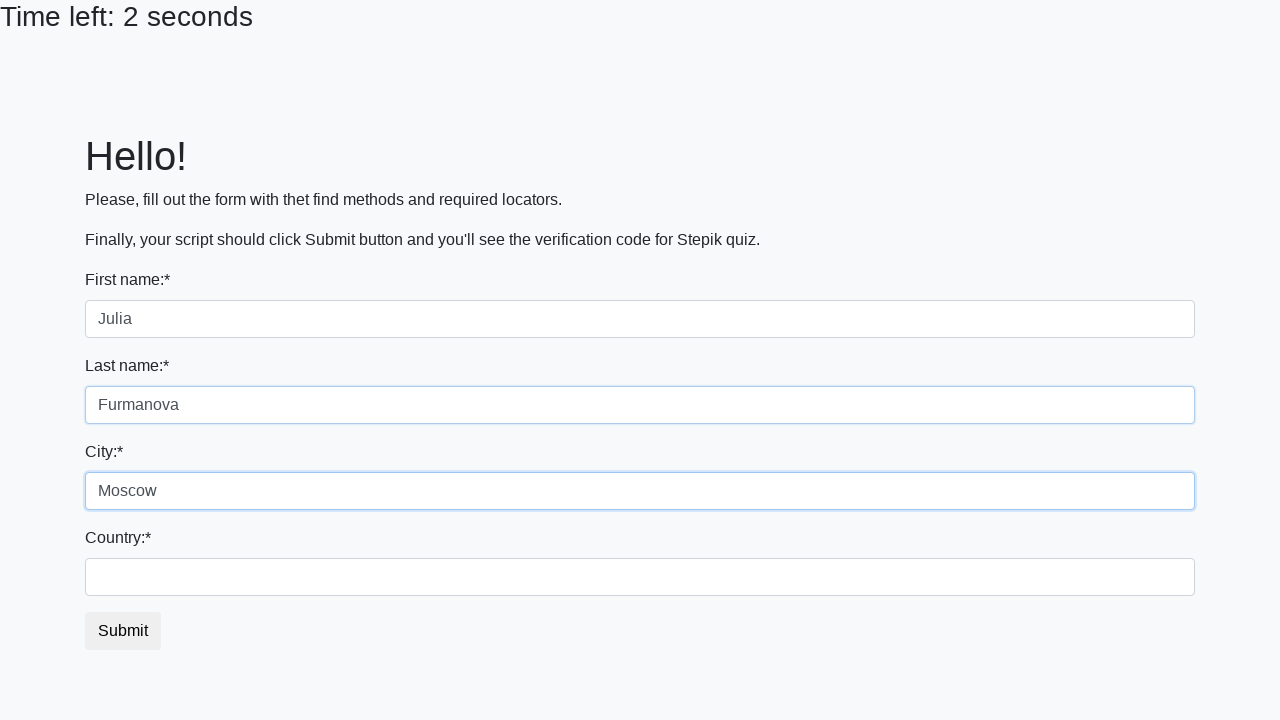

Filled country field with 'Russia' on #country
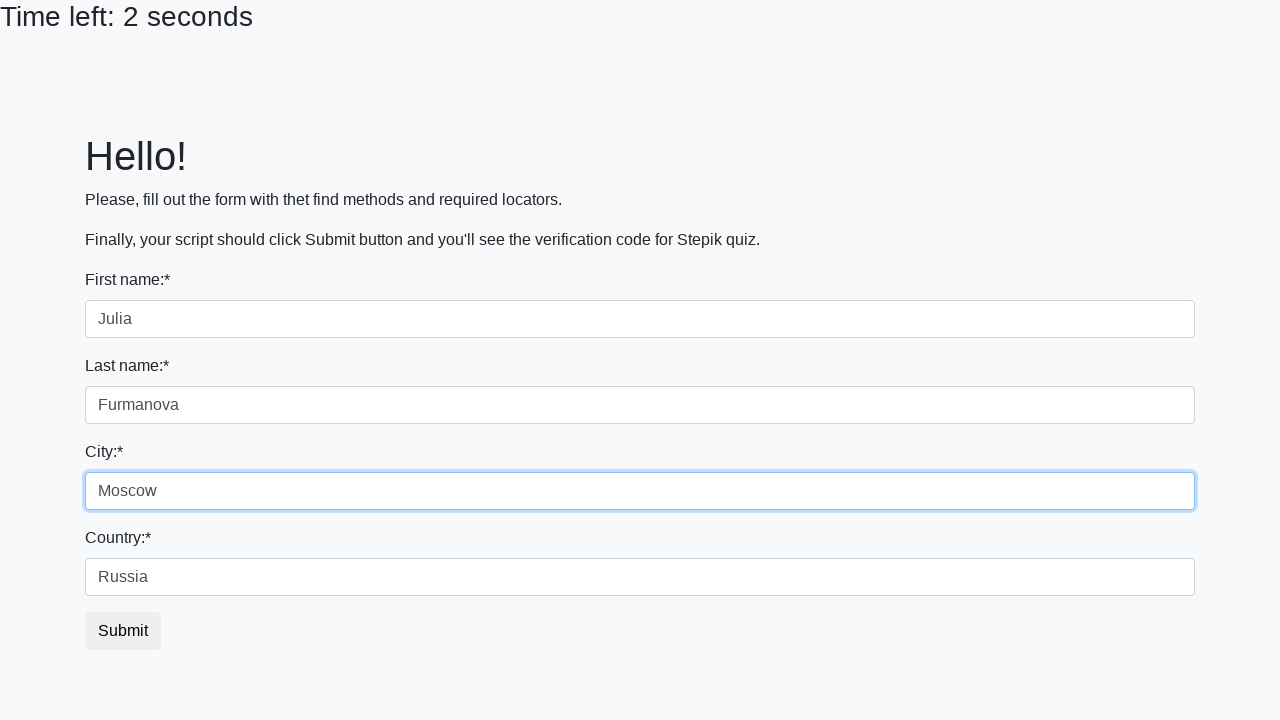

Clicked submit button to complete form submission at (123, 631) on button.btn
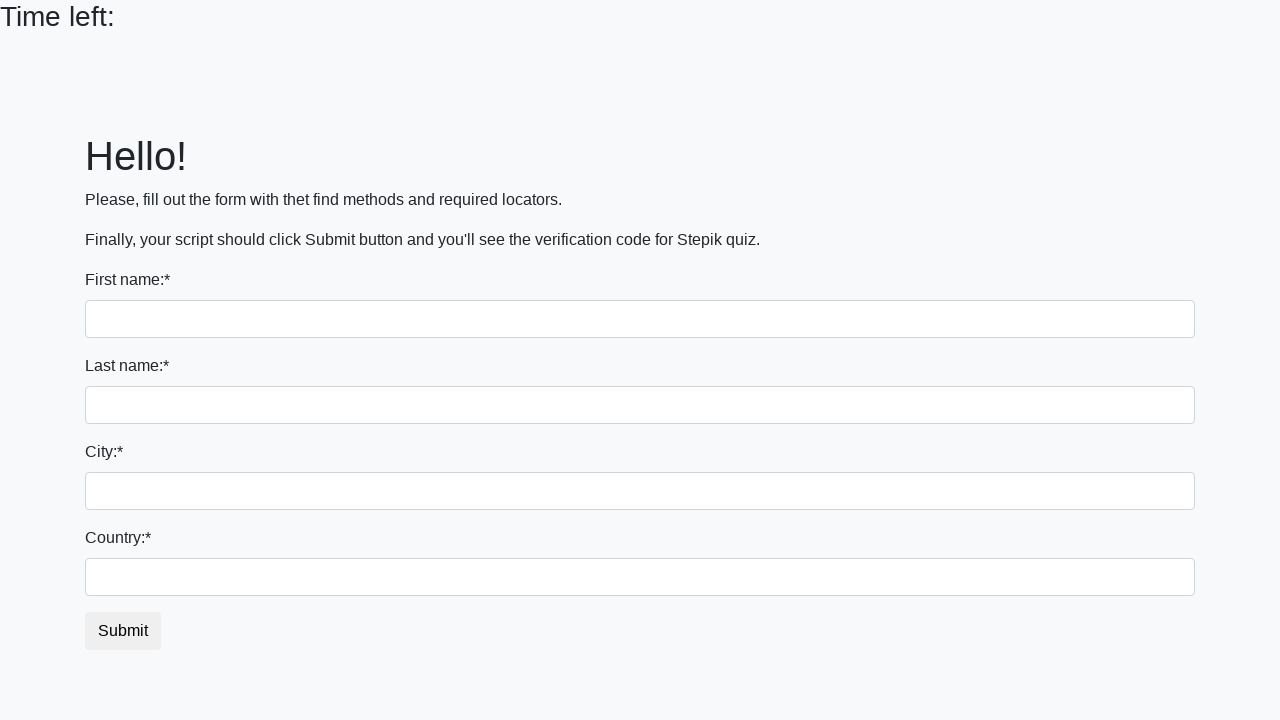

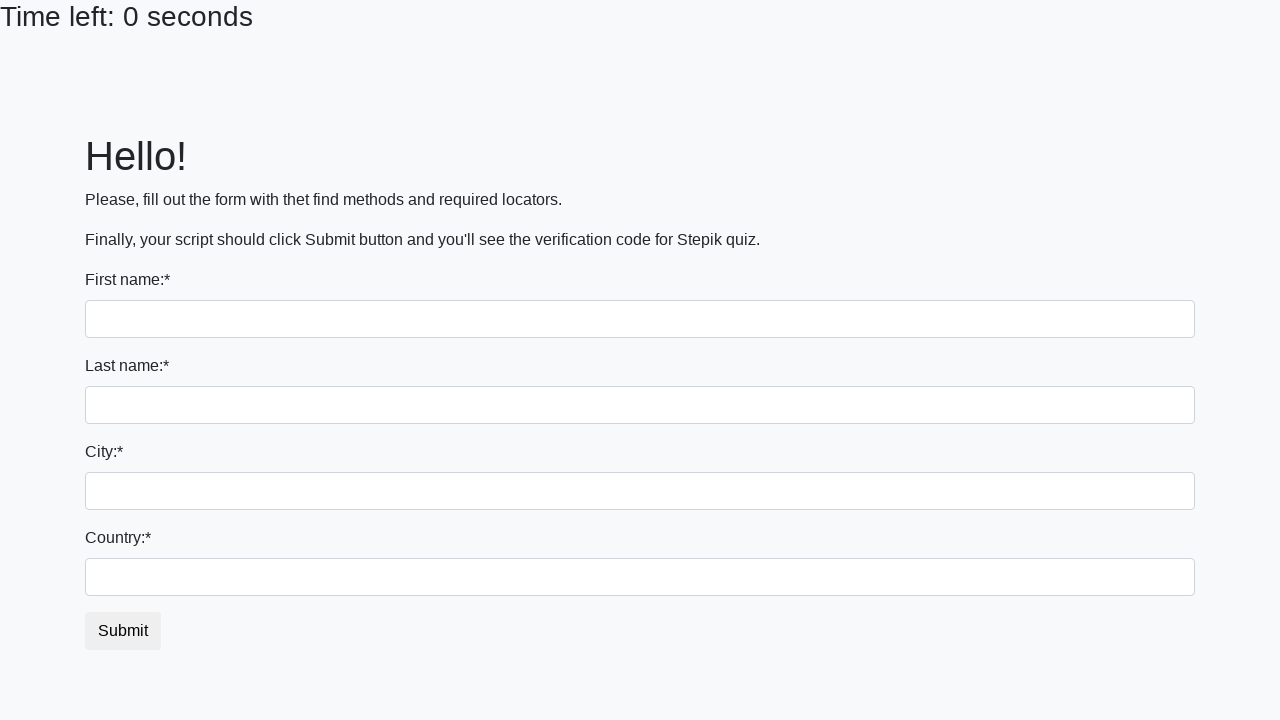